Tests drag and drop functionality within an iframe on jQuery UI demo page, then navigates back to main content

Starting URL: https://jqueryui.com/droppable/

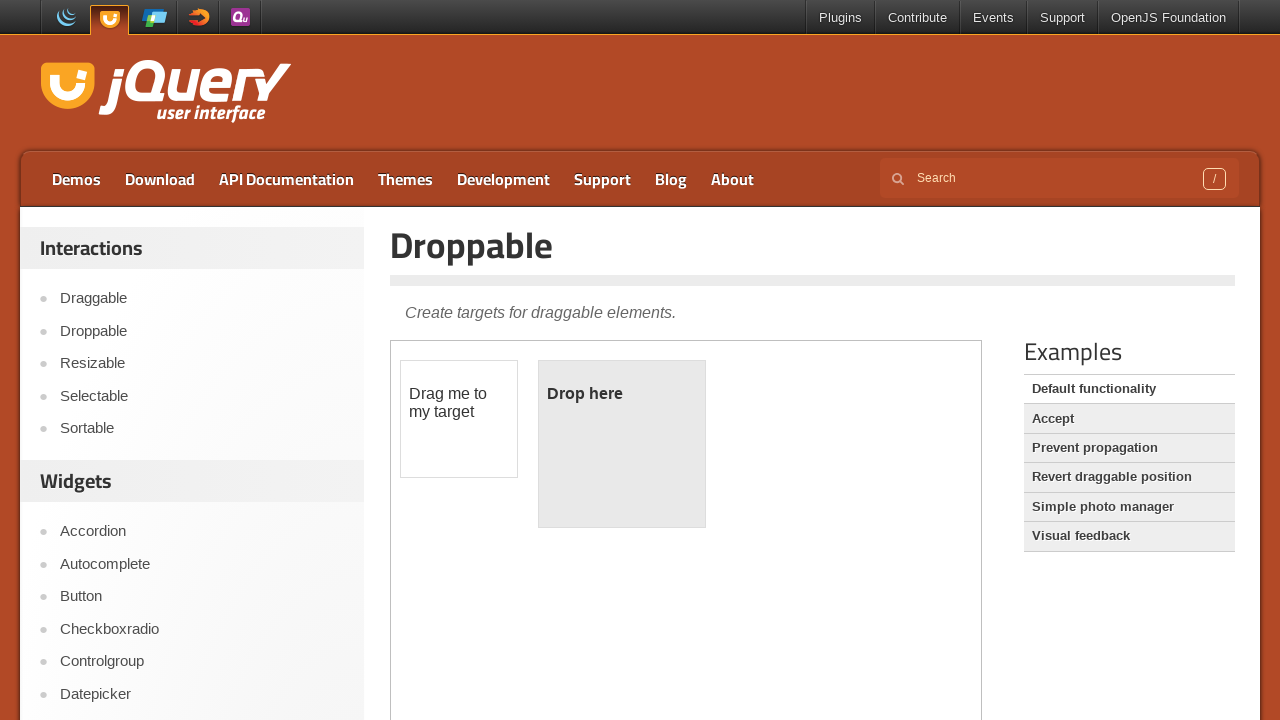

Located iframe containing drag and drop demo
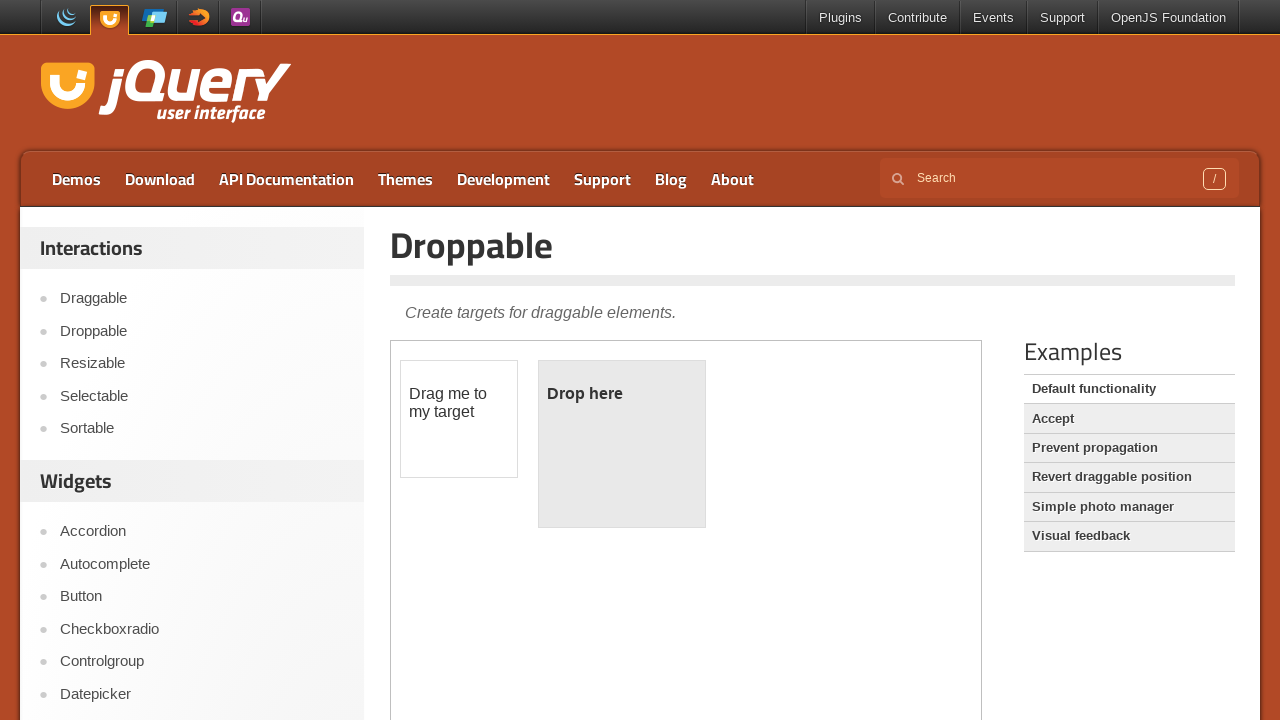

Located draggable element in iframe
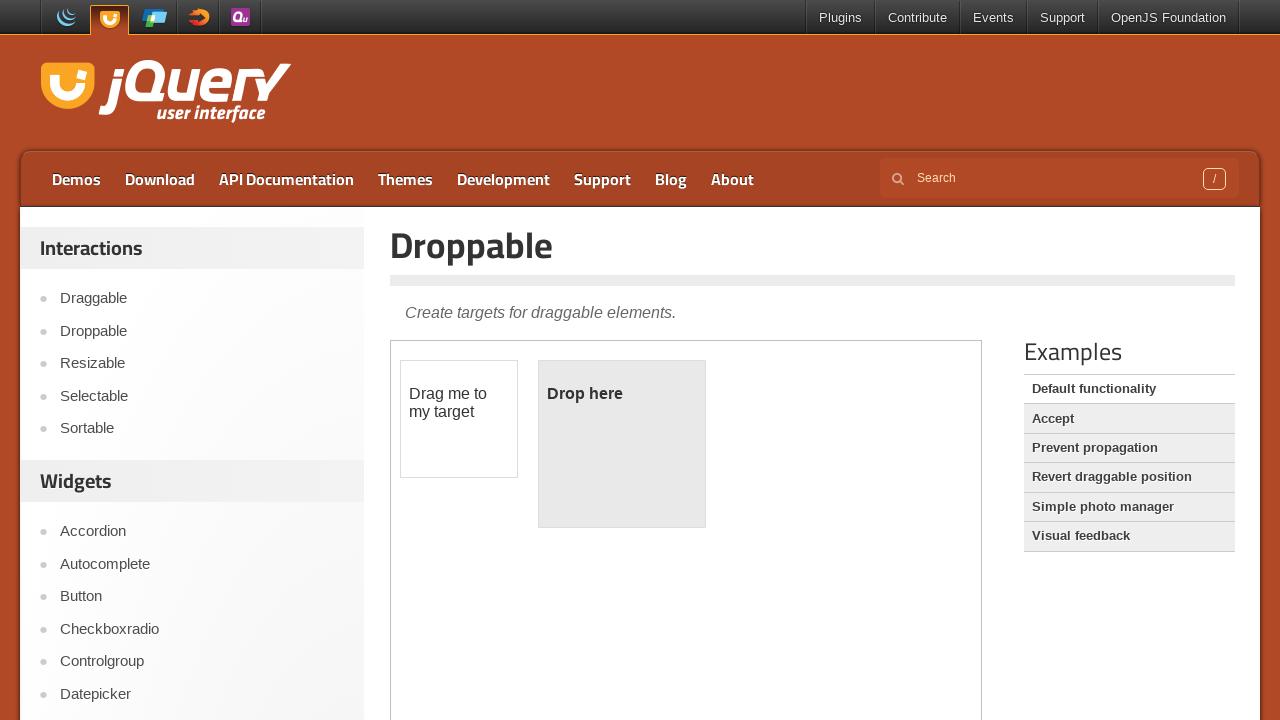

Located droppable target element in iframe
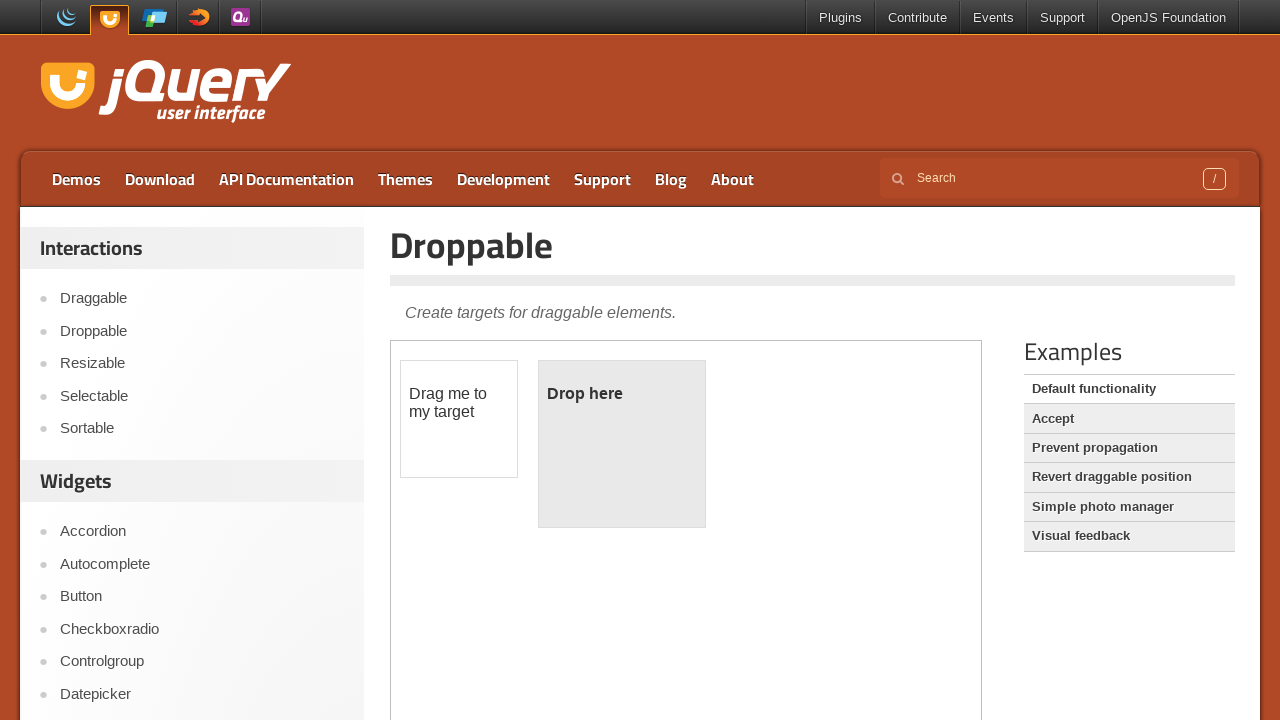

Performed drag and drop action from draggable to droppable element at (622, 444)
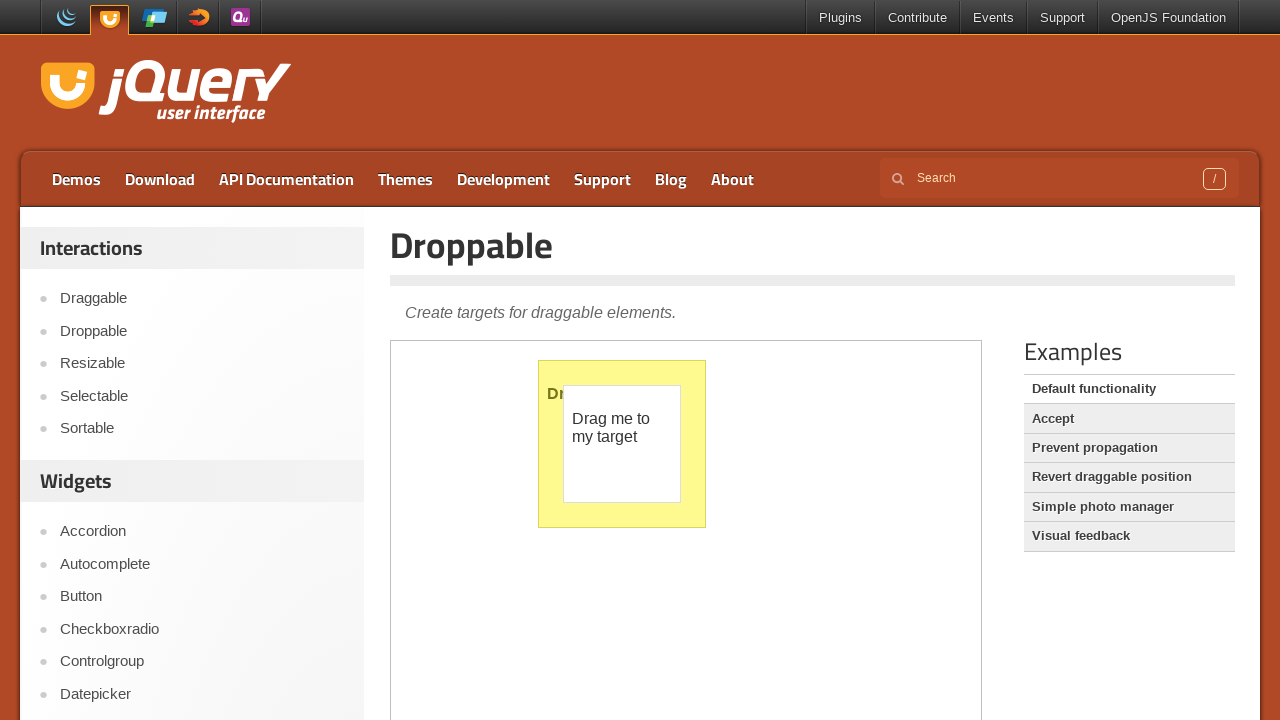

Clicked link in main content to navigate back from iframe at (399, 360) on a[tabindex='0']
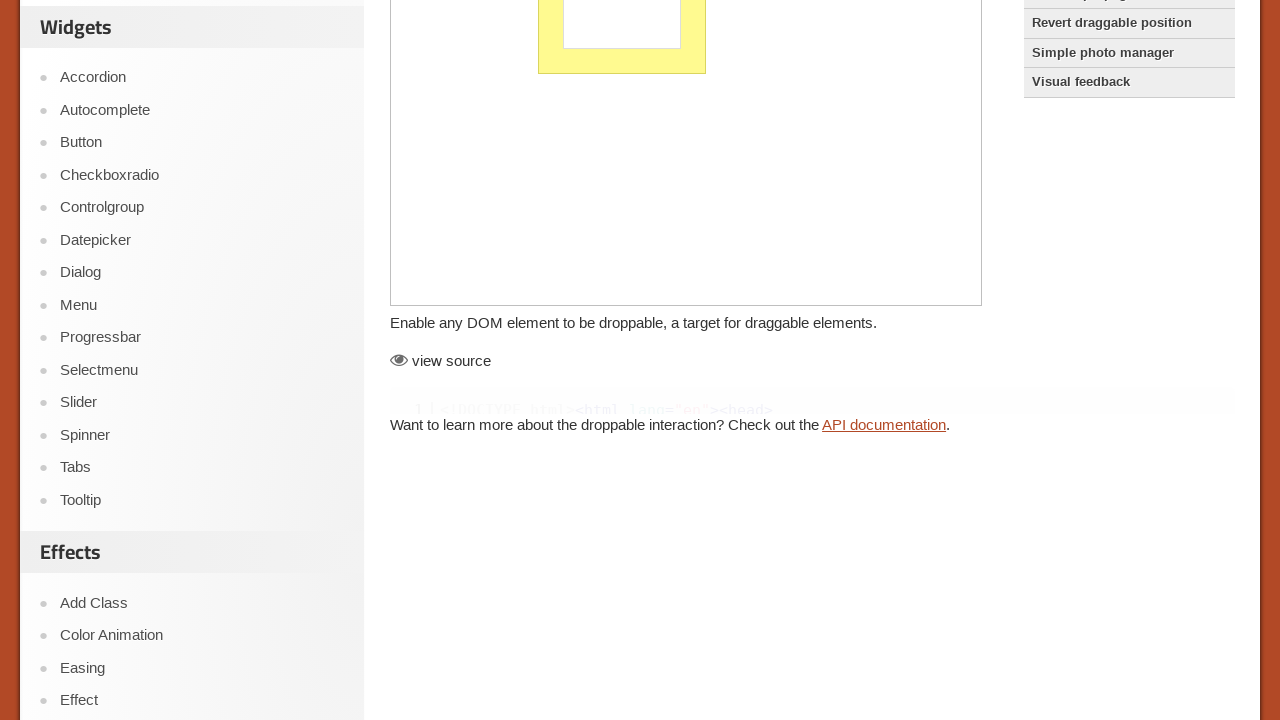

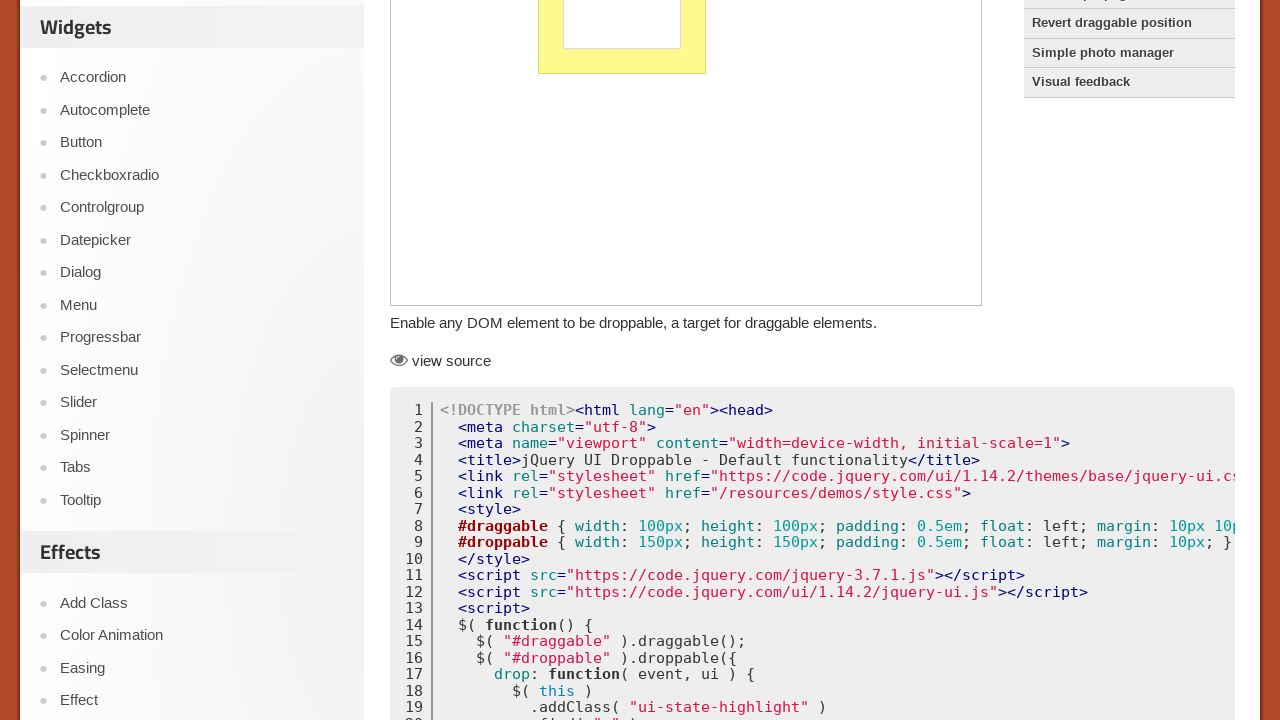